Navigates to the Floating Menu page by clicking the corresponding link from the main page

Starting URL: https://the-internet.herokuapp.com/

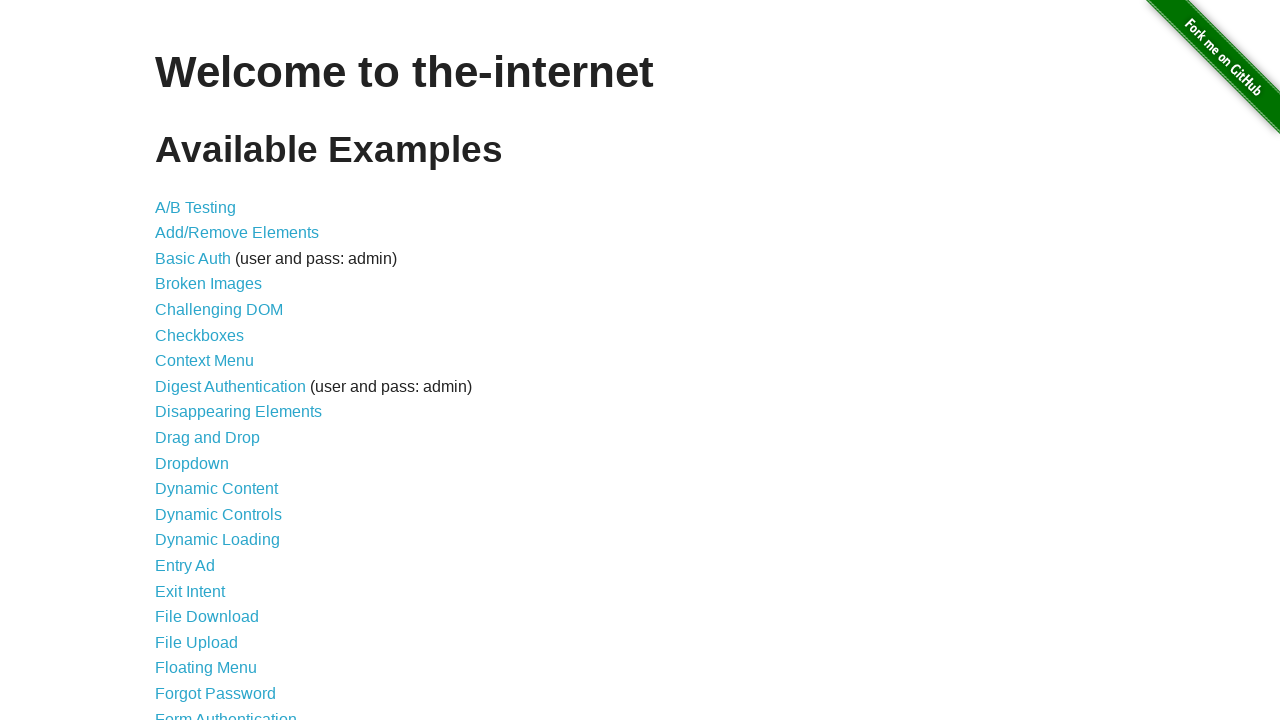

Clicked on 'Floating Menu' link from main page at (206, 668) on internal:text="Floating Menu"i
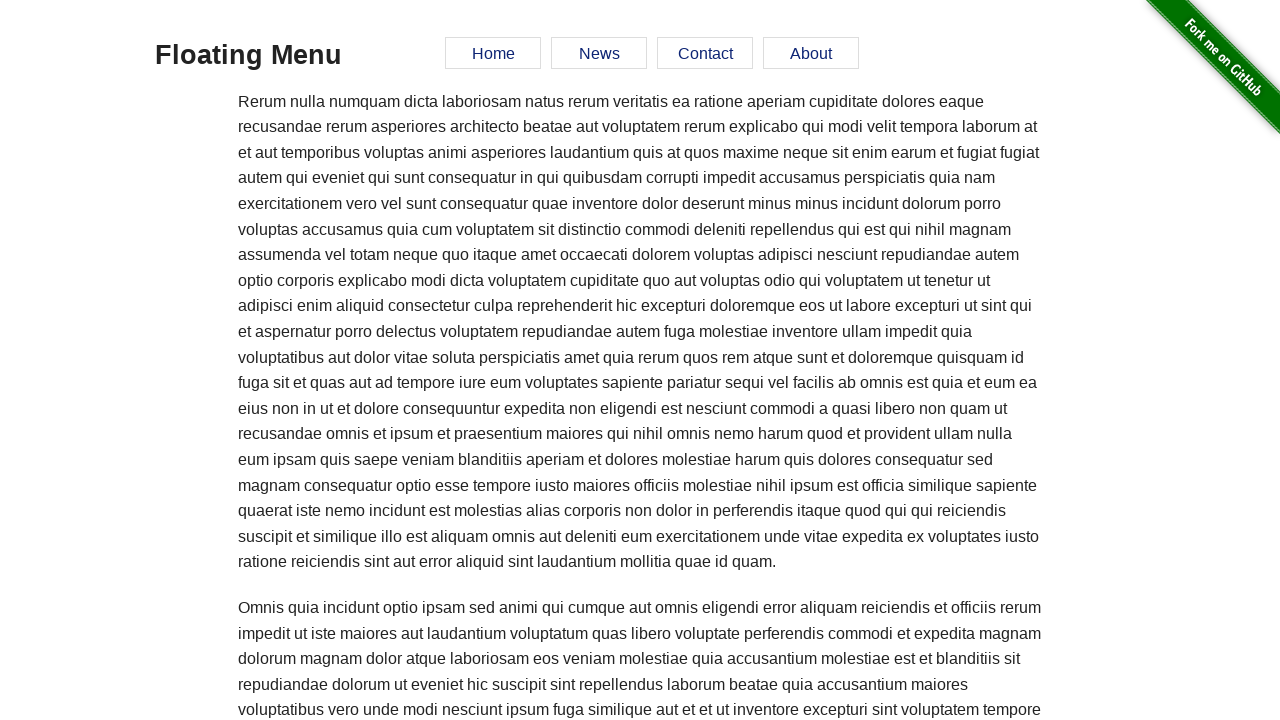

Floating menu element loaded on page
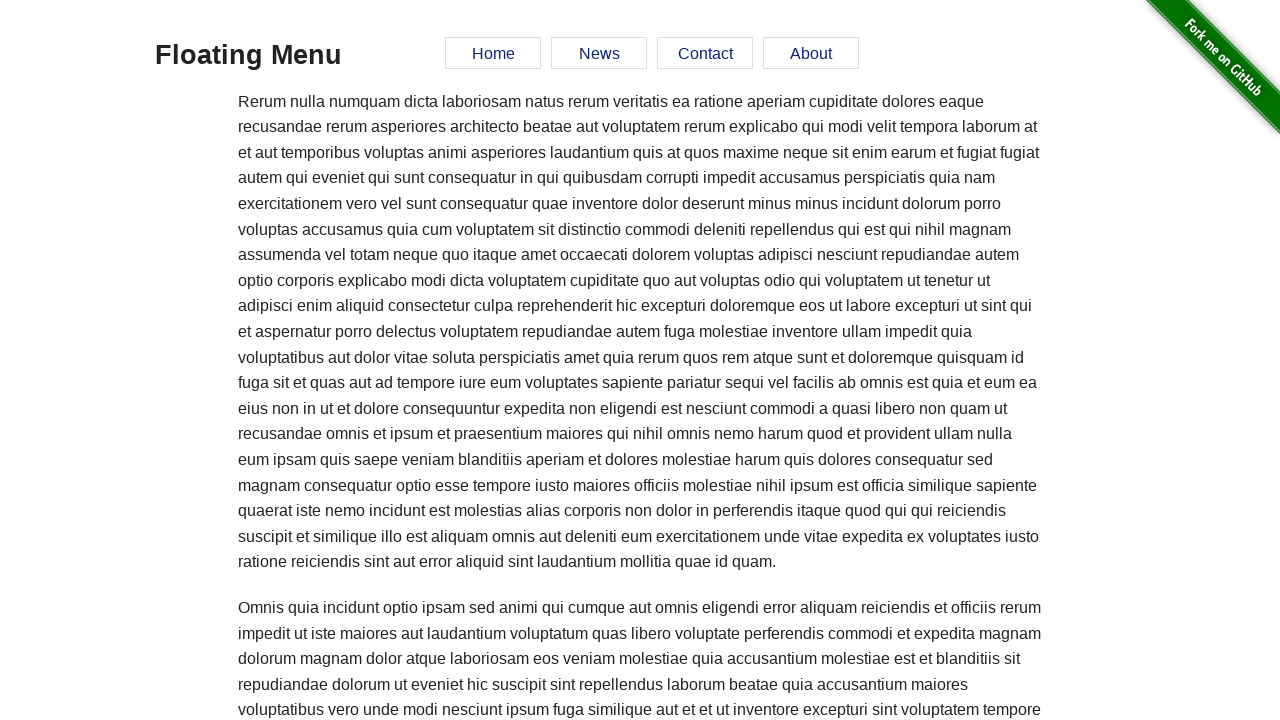

Scrolled down 500 pixels
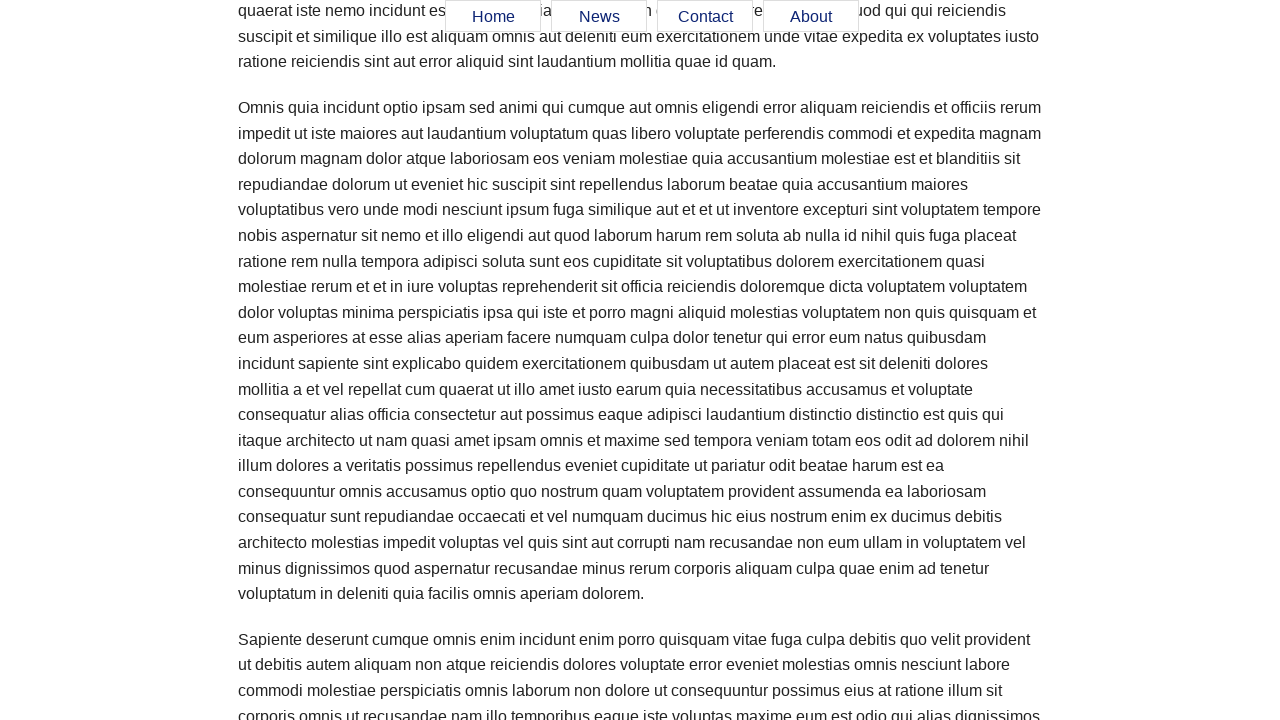

Confirmed floating menu is visible after scrolling: True
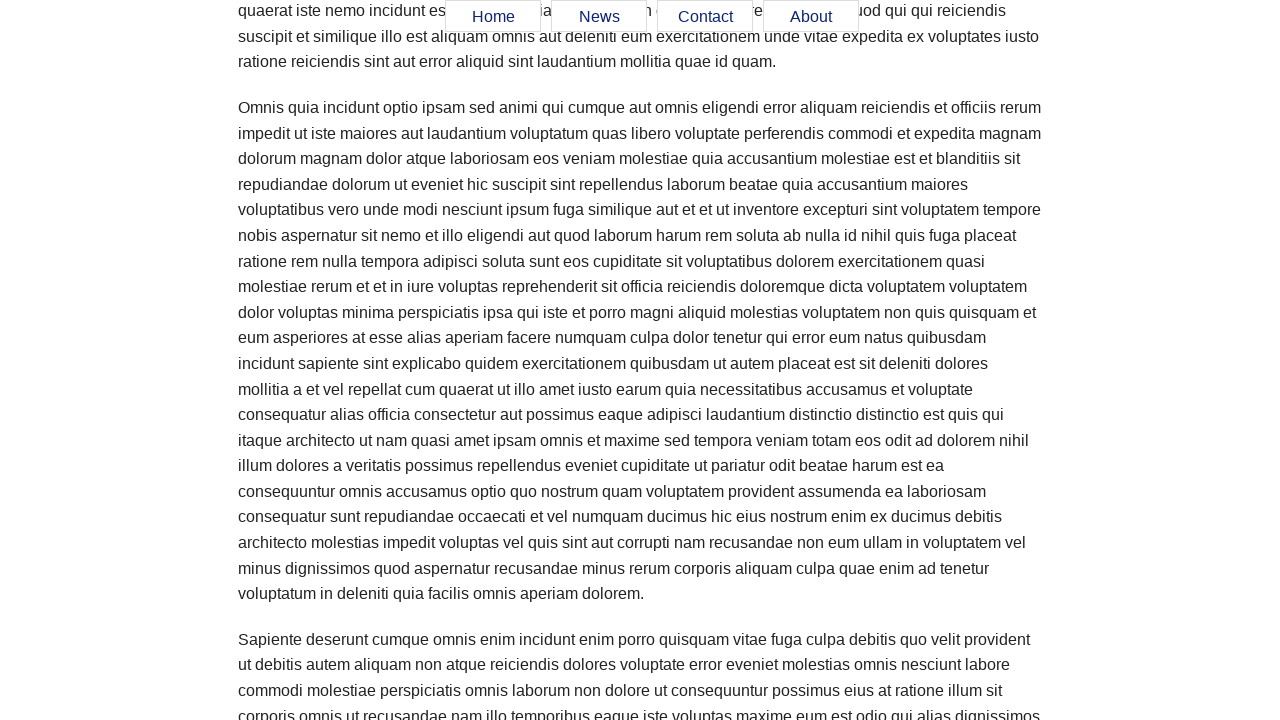

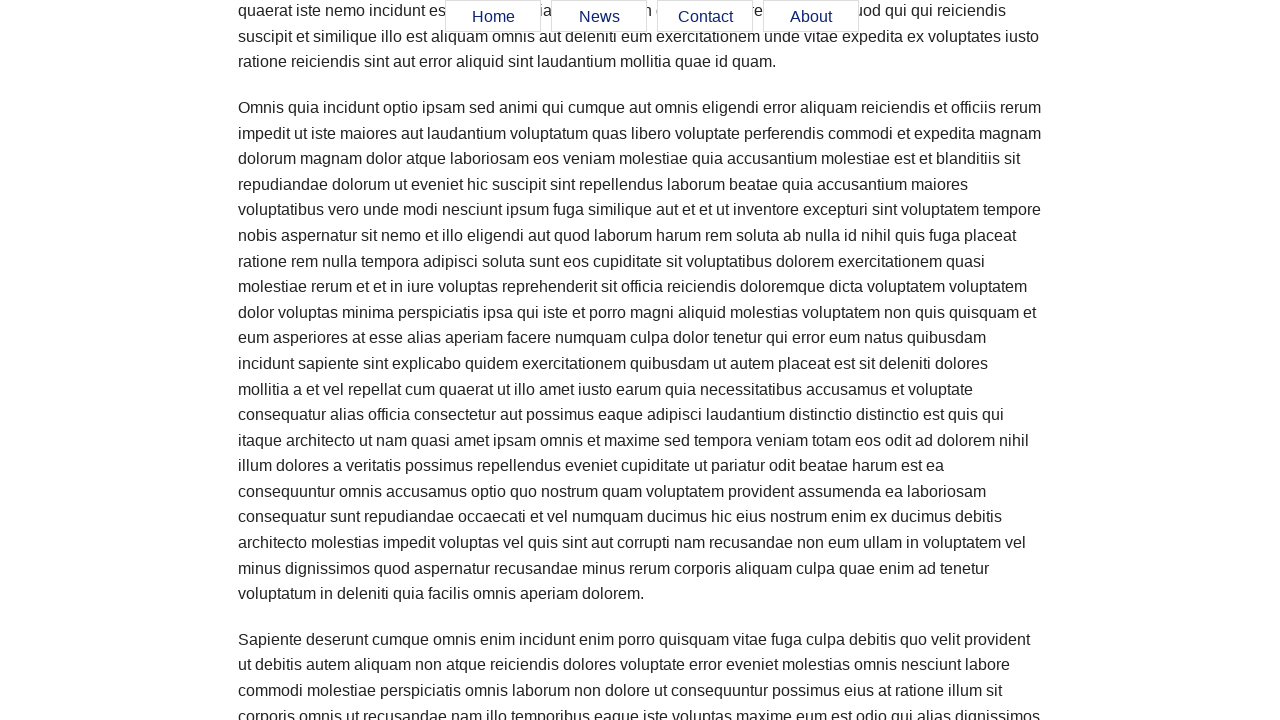